Tests multi-window handling by clicking a link that opens a new tab, switching to it, and interacting with elements in the new window

Starting URL: https://skpatro.github.io/demo/links/

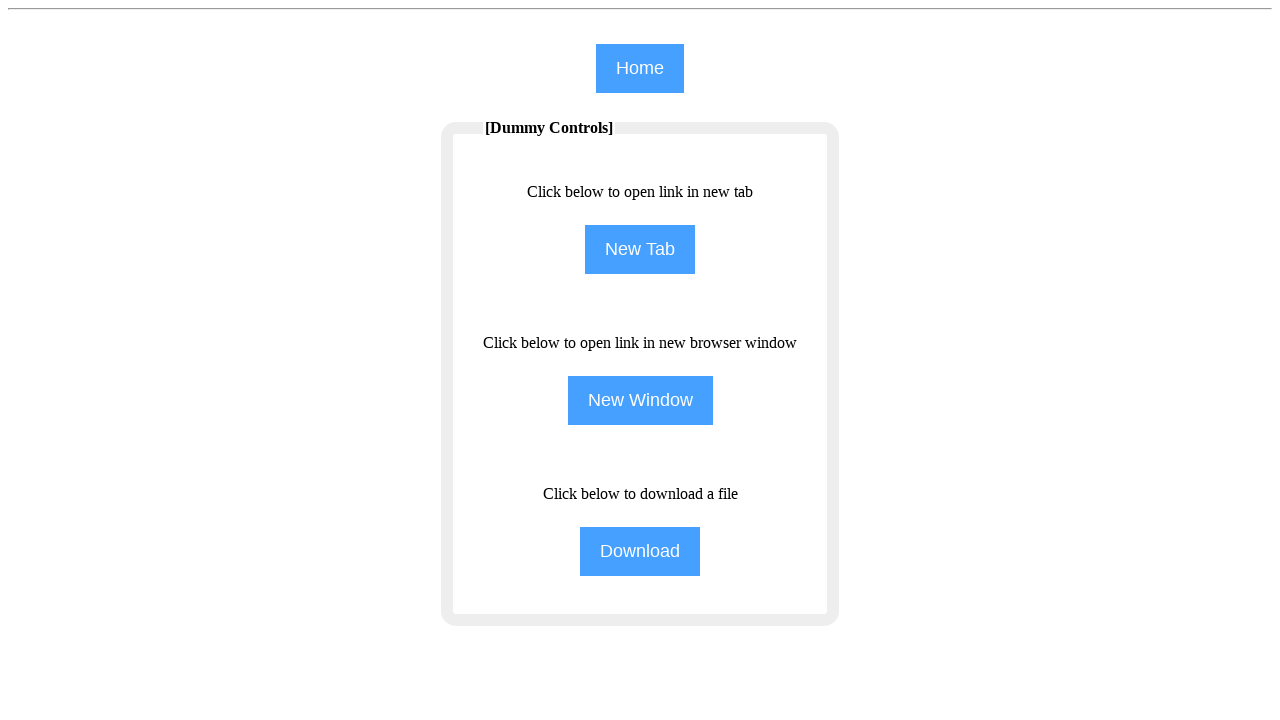

Clicked 'New Tab' button to open a new window at (640, 250) on input[name='NewTab']
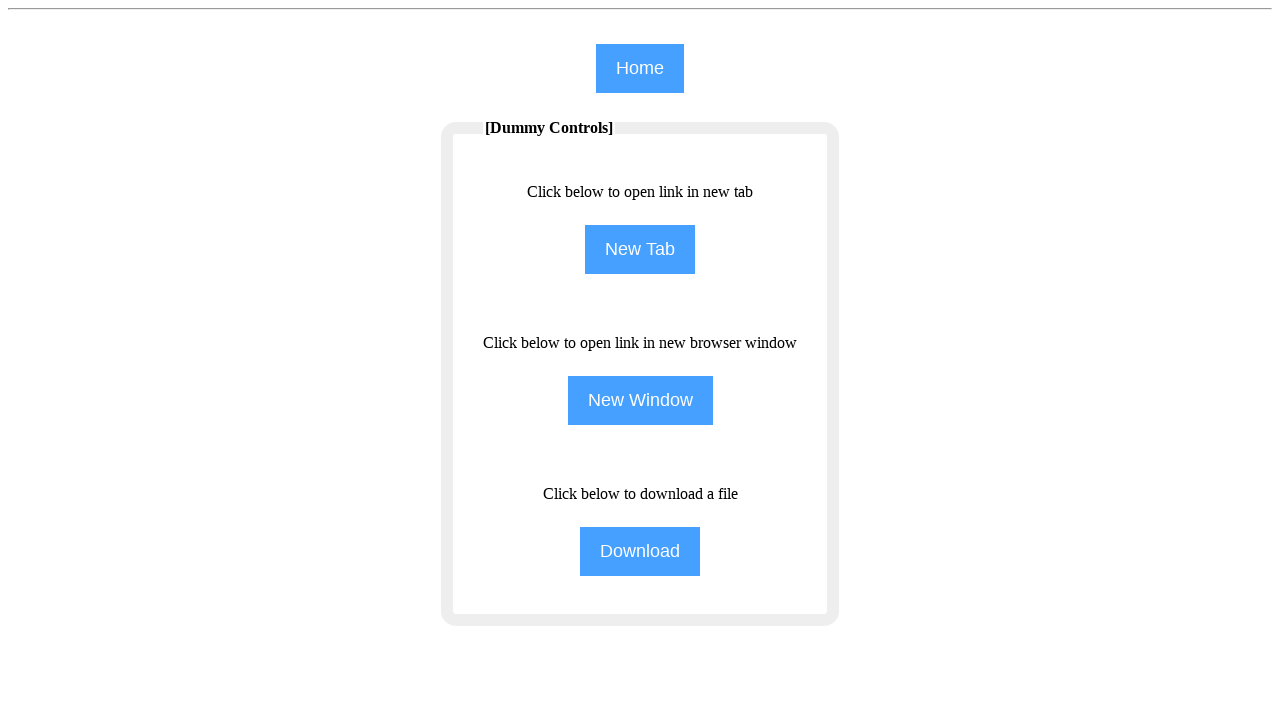

New page loaded successfully
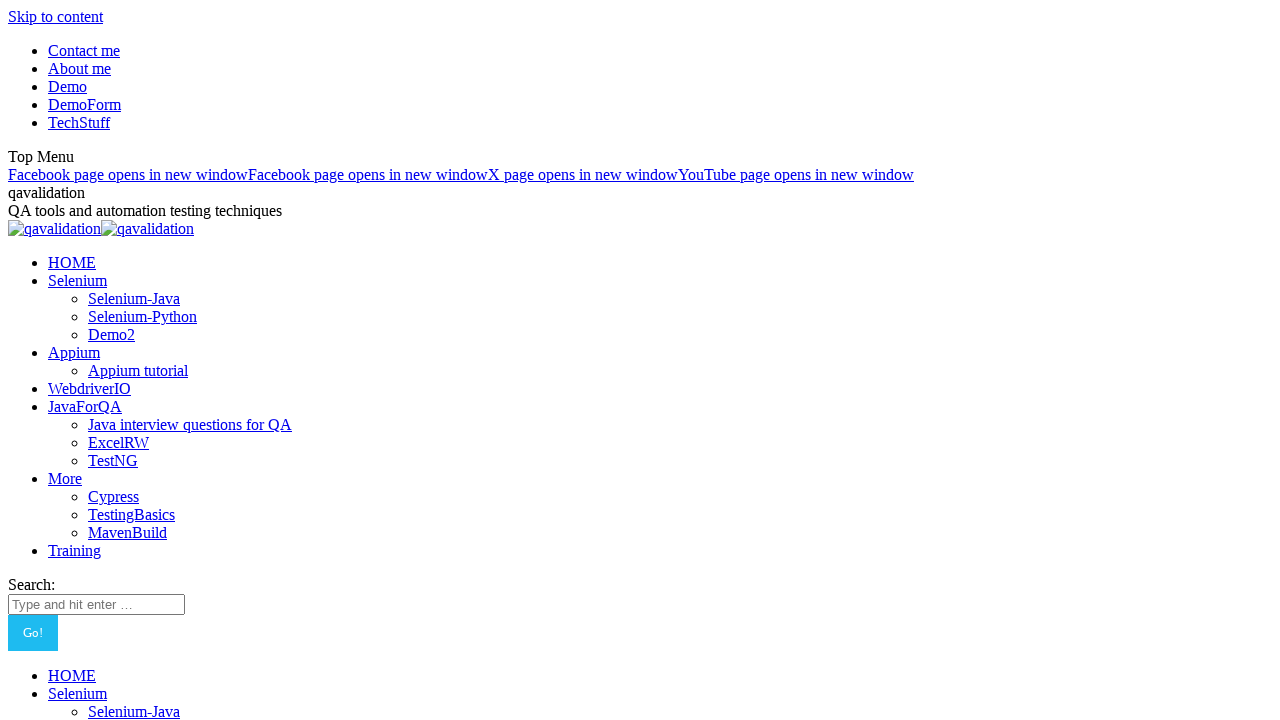

Clicked 'Training' tab in the new window at (74, 550) on span:text('Training')
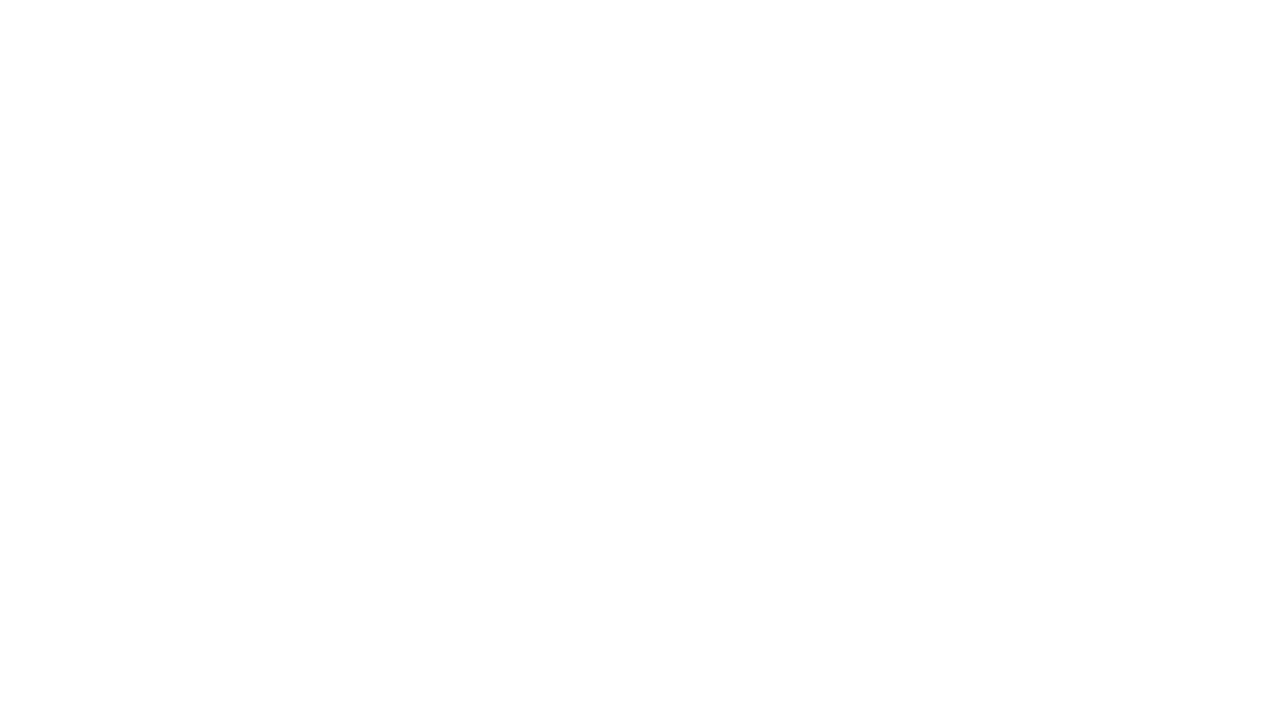

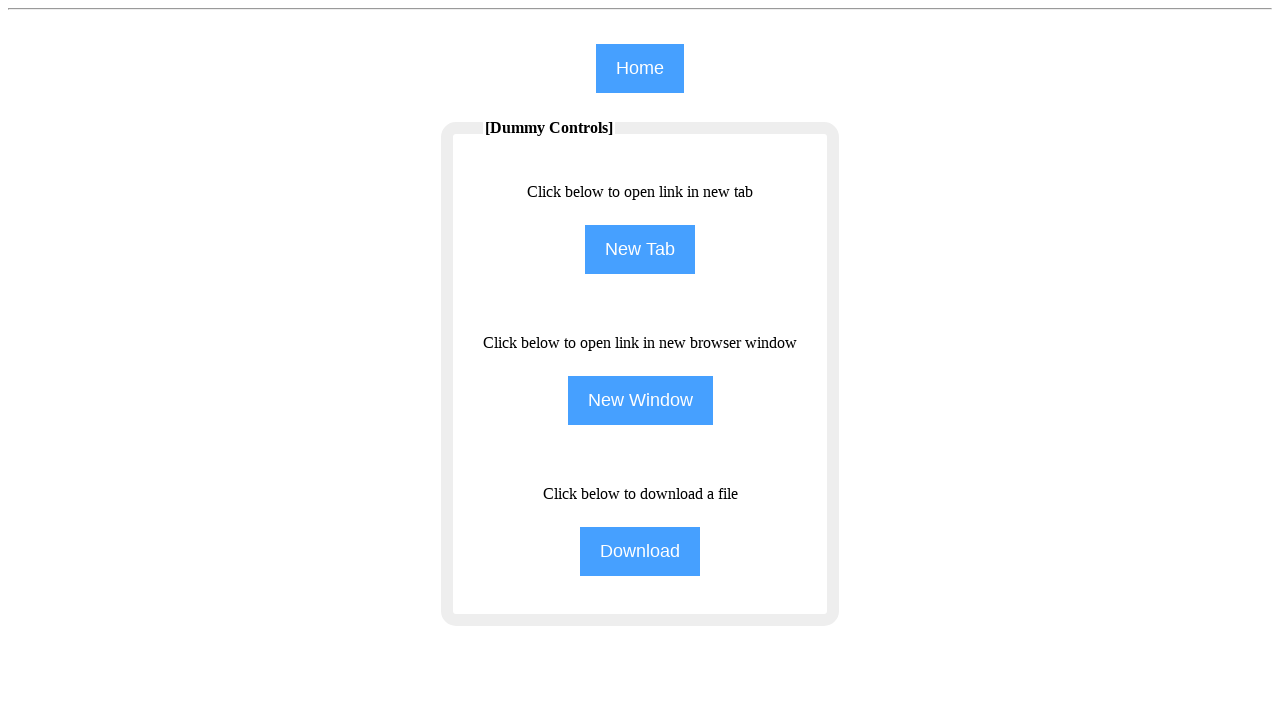